Tests dropdown menu selection functionality on W3Schools' HTML select element demo page by switching to the iframe, interacting with the dropdown, and selecting an option.

Starting URL: https://www.w3schools.com/tags/tryit.asp?filename=tryhtml_select

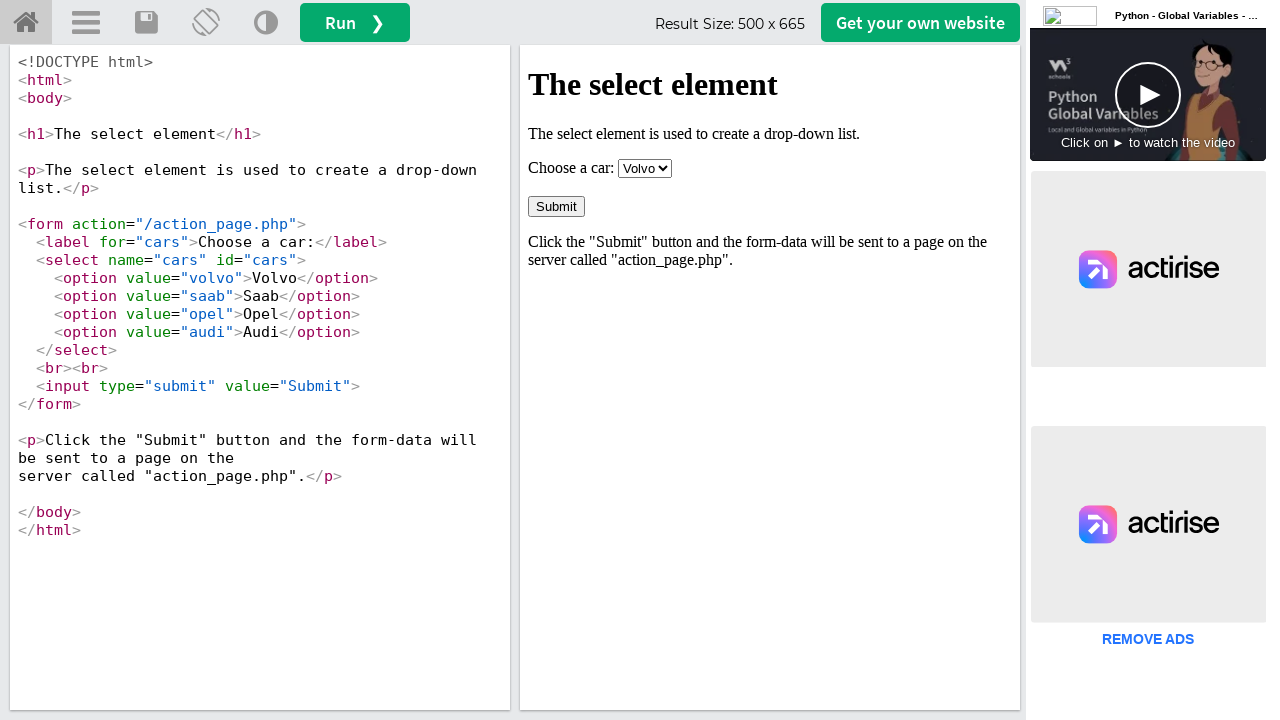

Located iframe element with id 'iframeResult'
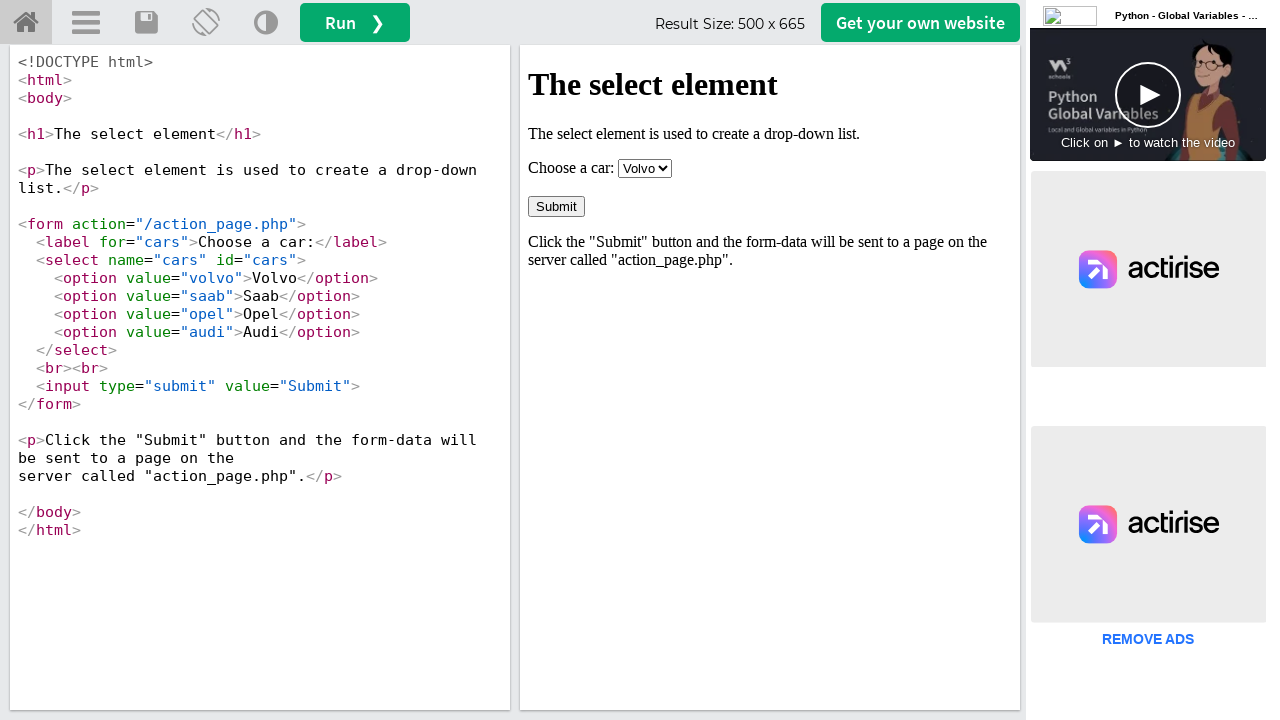

Waited for select dropdown with id 'cars' to be visible
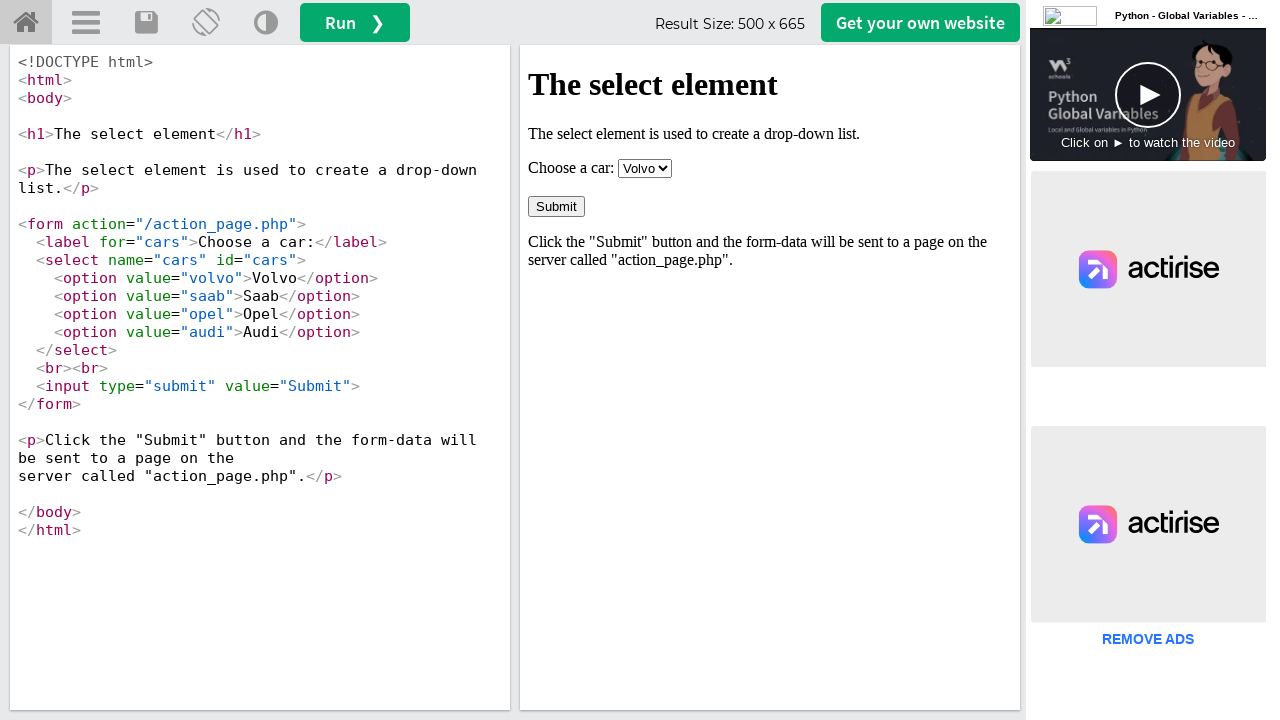

Located select dropdown element with id 'cars'
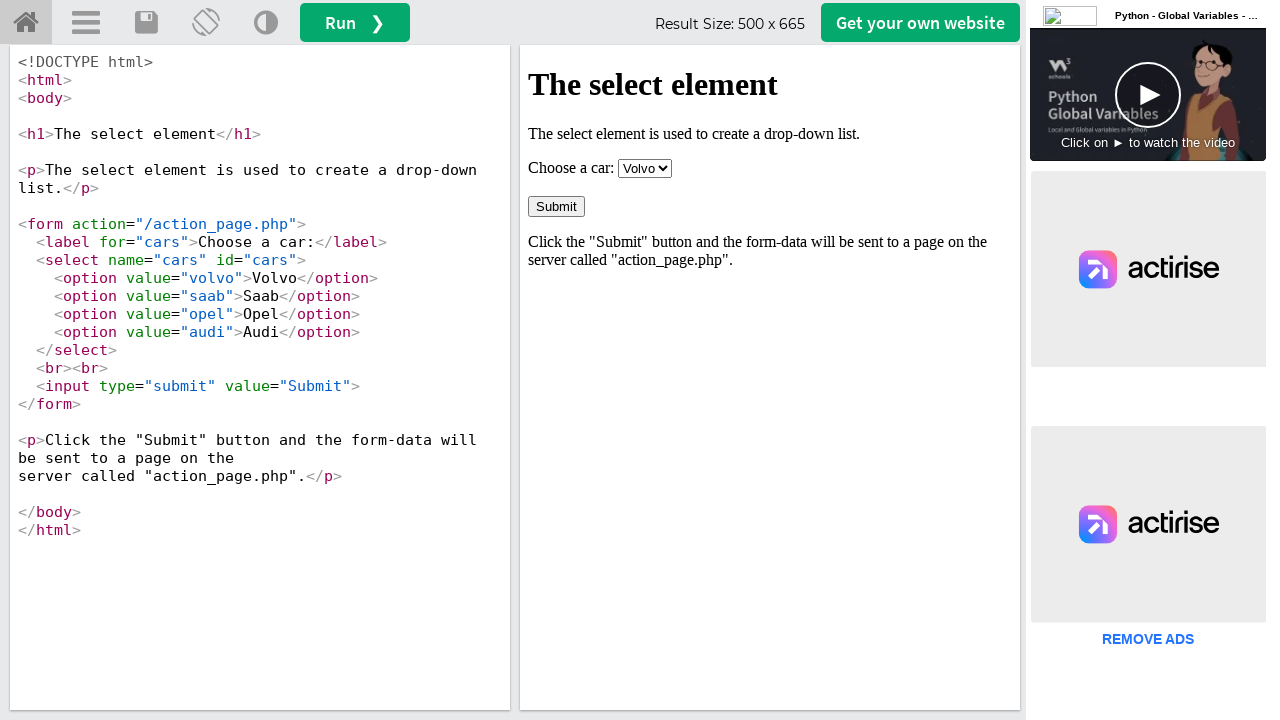

Selected 'Audi' option from the dropdown menu on iframe#iframeResult >> internal:control=enter-frame >> select#cars
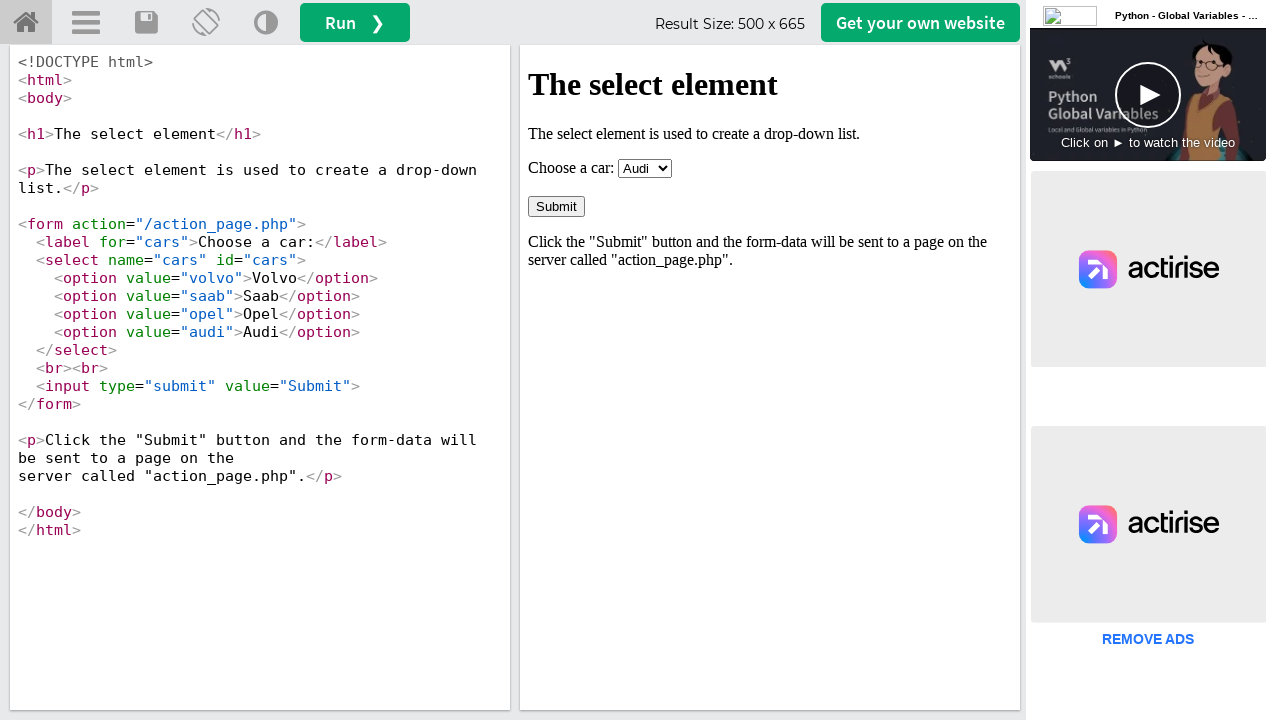

Selected 'Saab' option from the dropdown menu on iframe#iframeResult >> internal:control=enter-frame >> select#cars
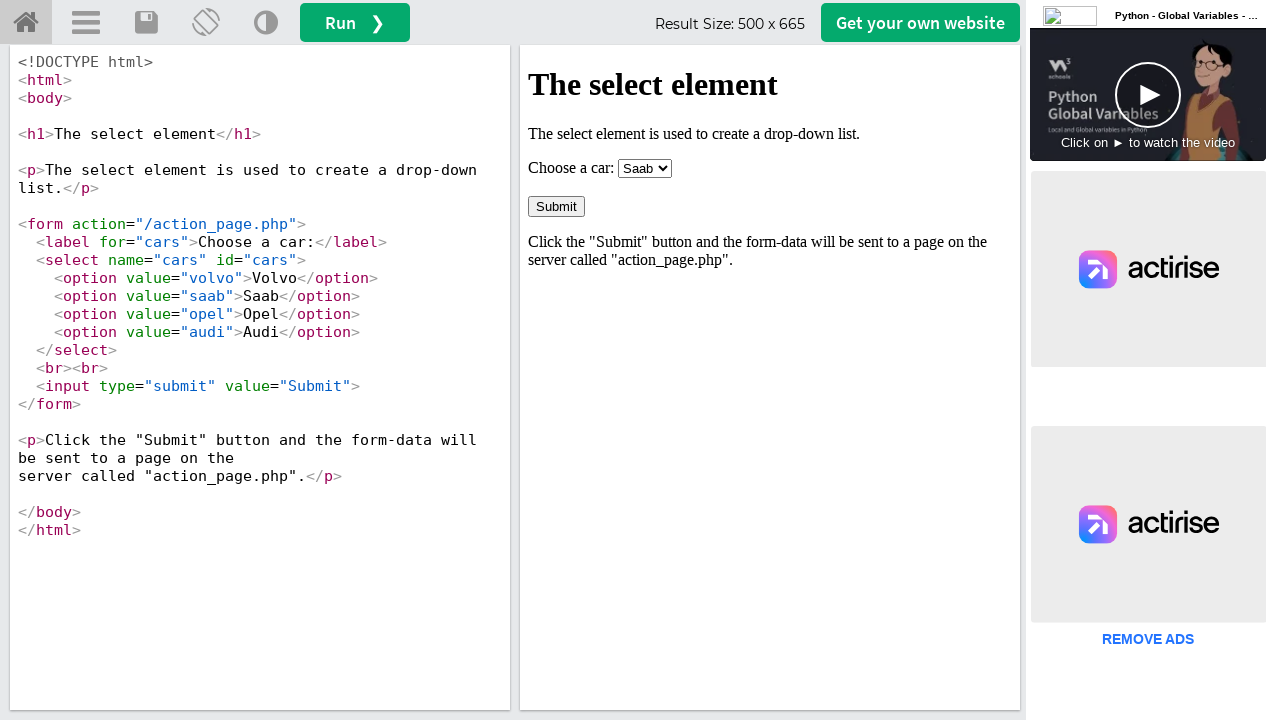

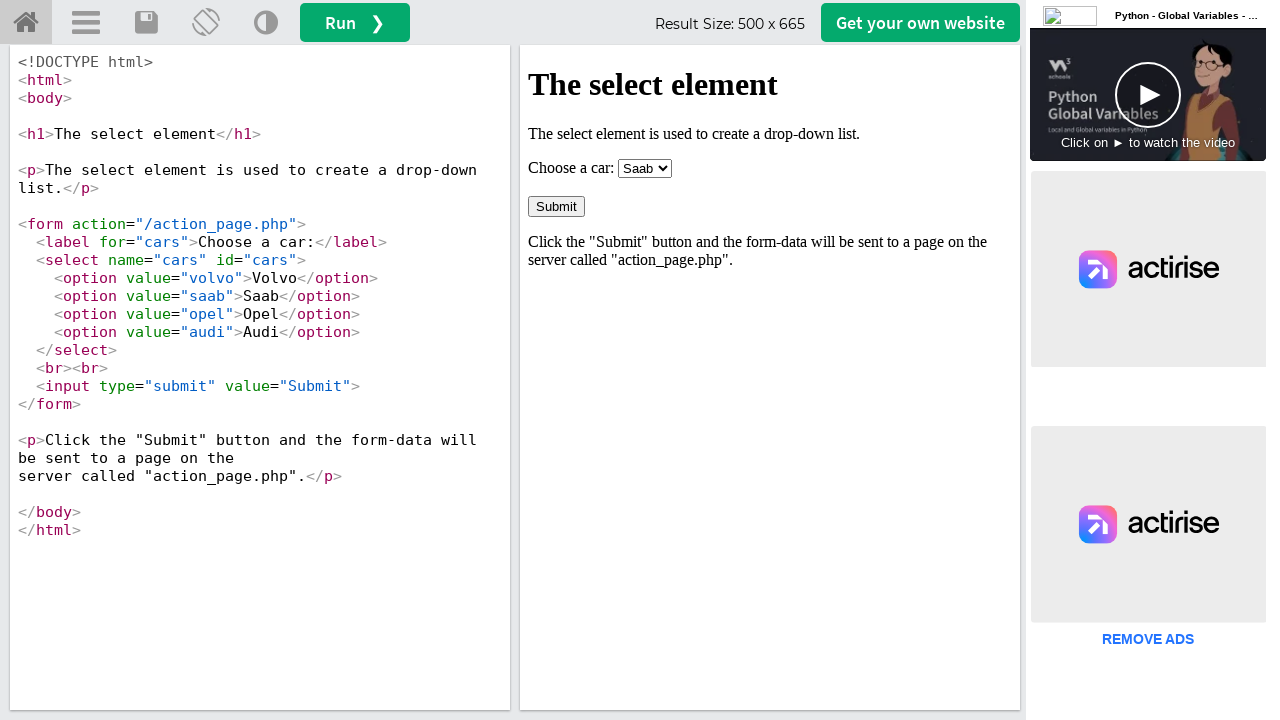